Tests radio button selection functionality by verifying the default selection state, clicking the second radio button, and confirming the selection states change correctly (mutual exclusion behavior).

Starting URL: https://www.selenium.dev/selenium/web/web-form.html

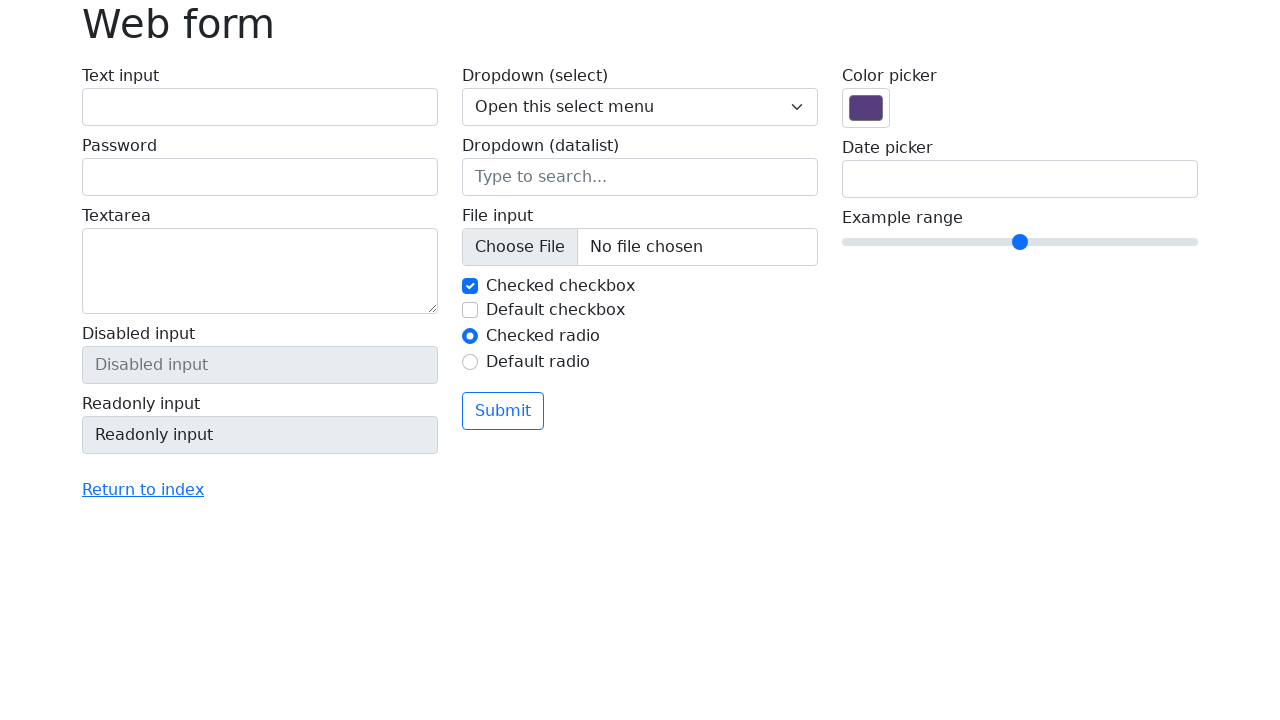

Located first radio button (#my-radio-1)
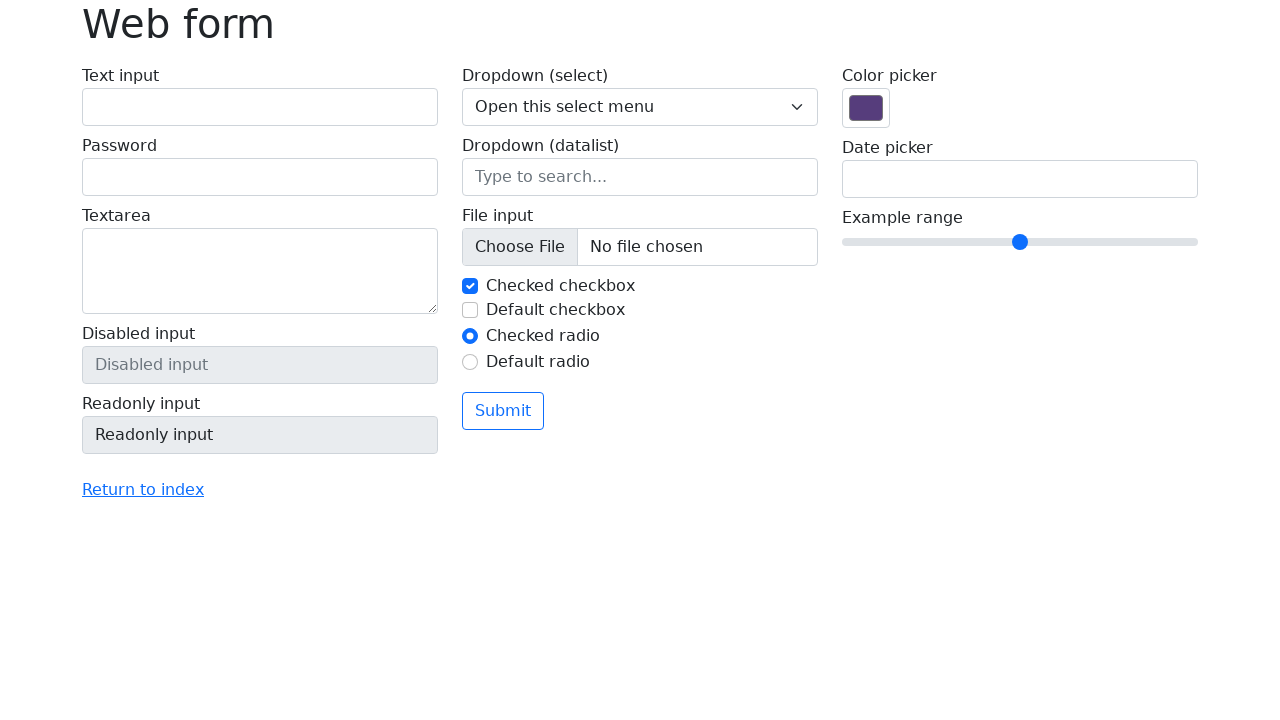

Located second radio button (#my-radio-2)
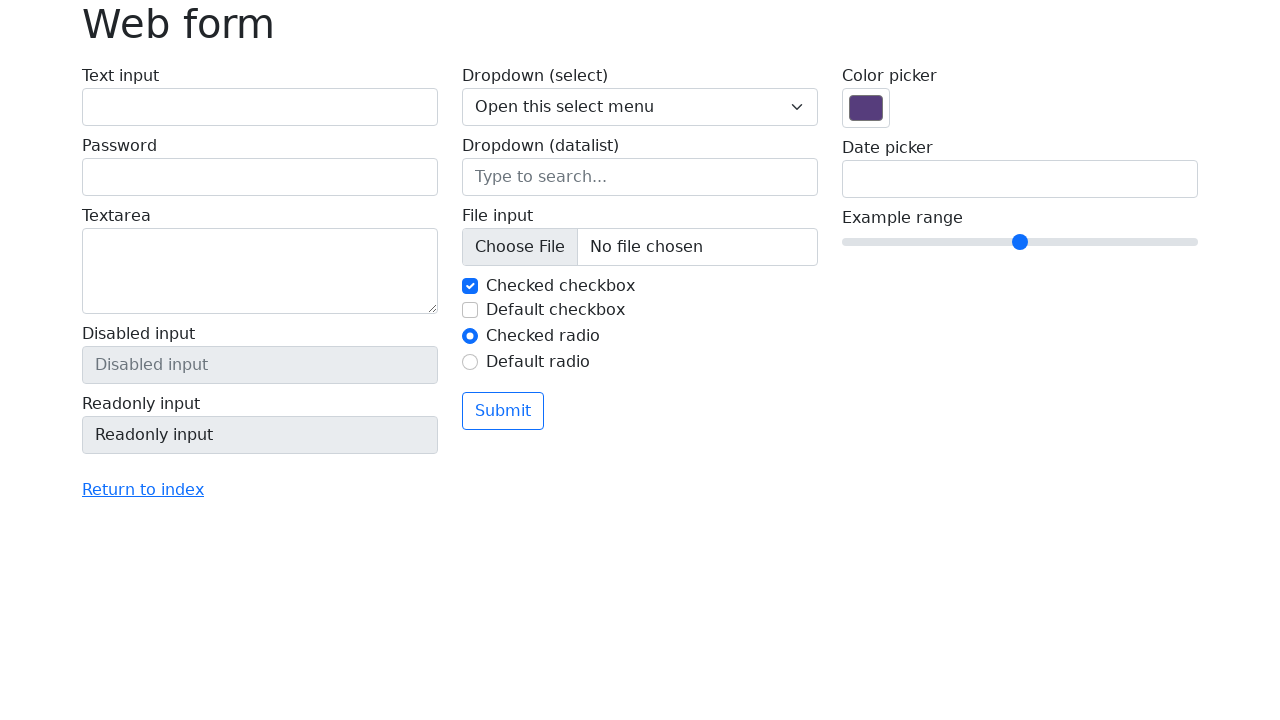

Verified first radio button is selected by default
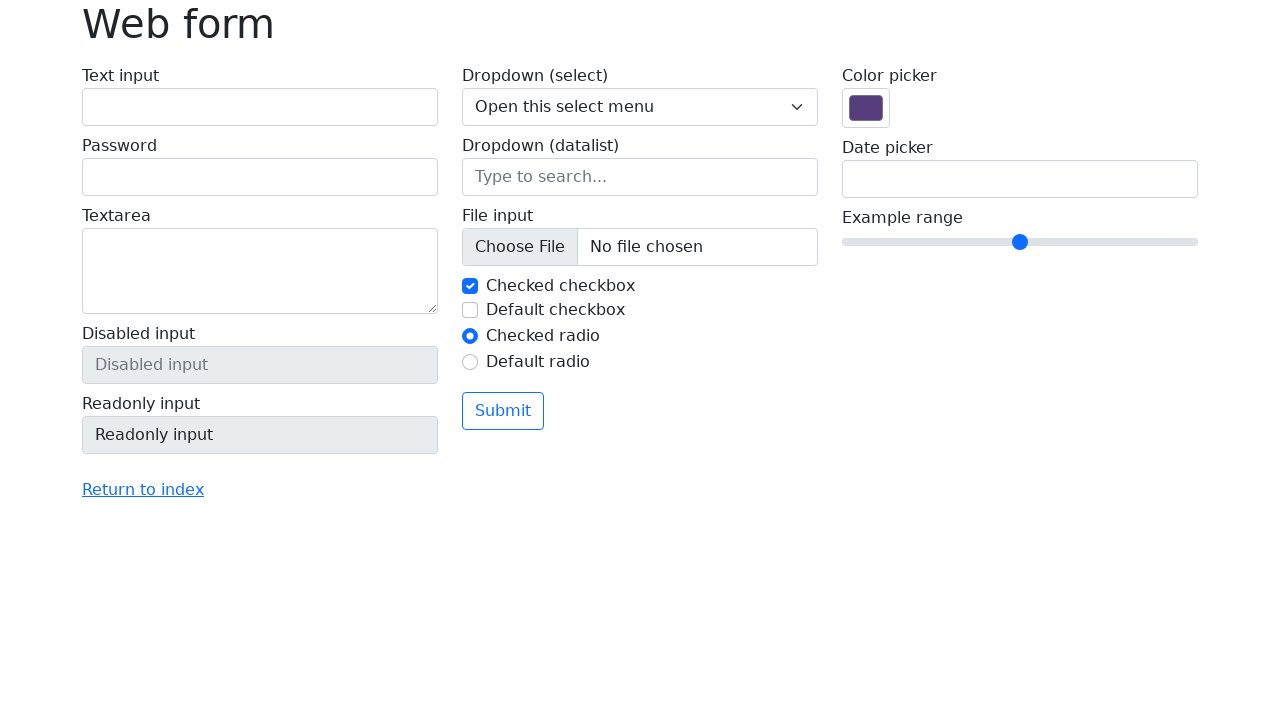

Verified second radio button is not selected initially
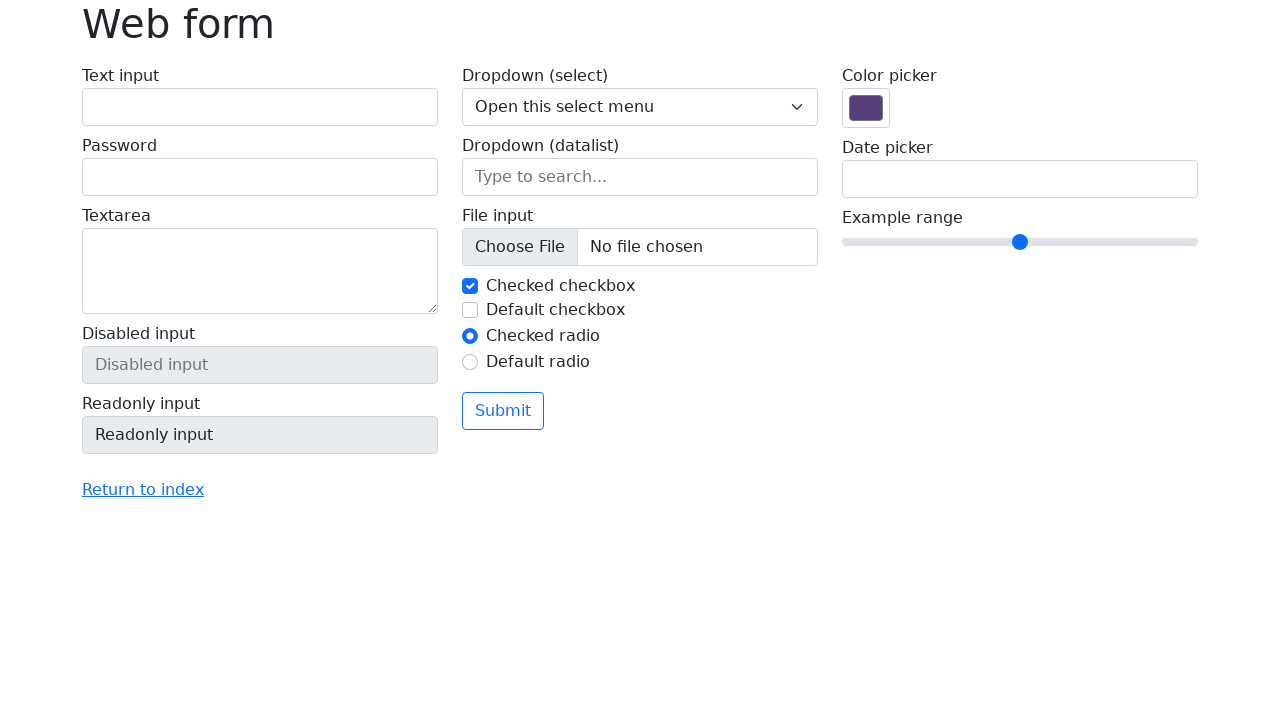

Clicked second radio button to select it at (470, 362) on #my-radio-2
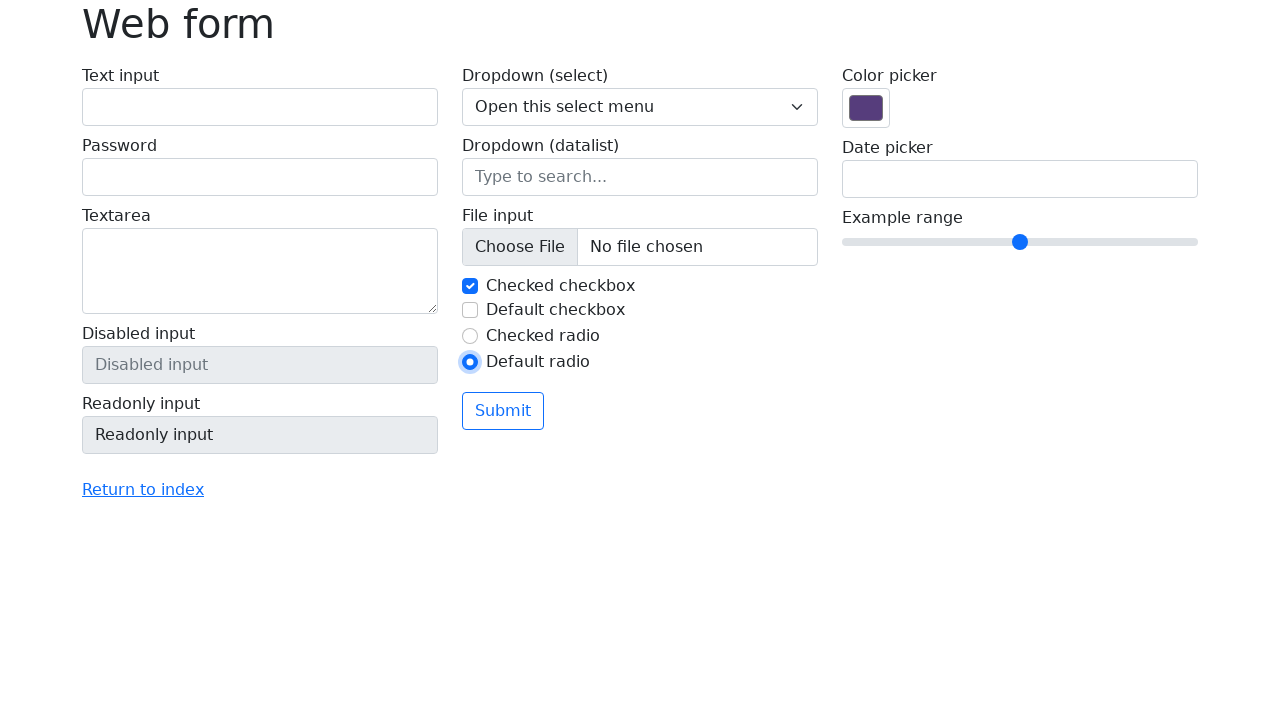

Verified second radio button is now selected
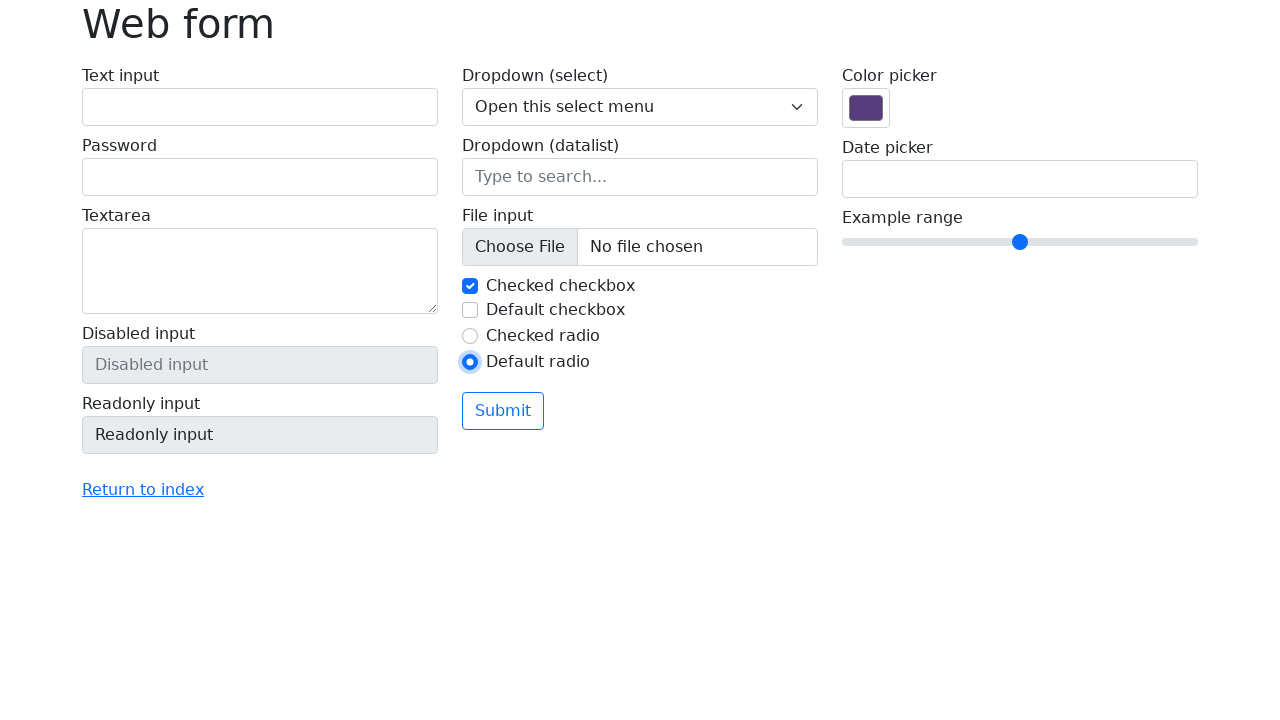

Verified first radio button is deselected after second was clicked (mutual exclusion confirmed)
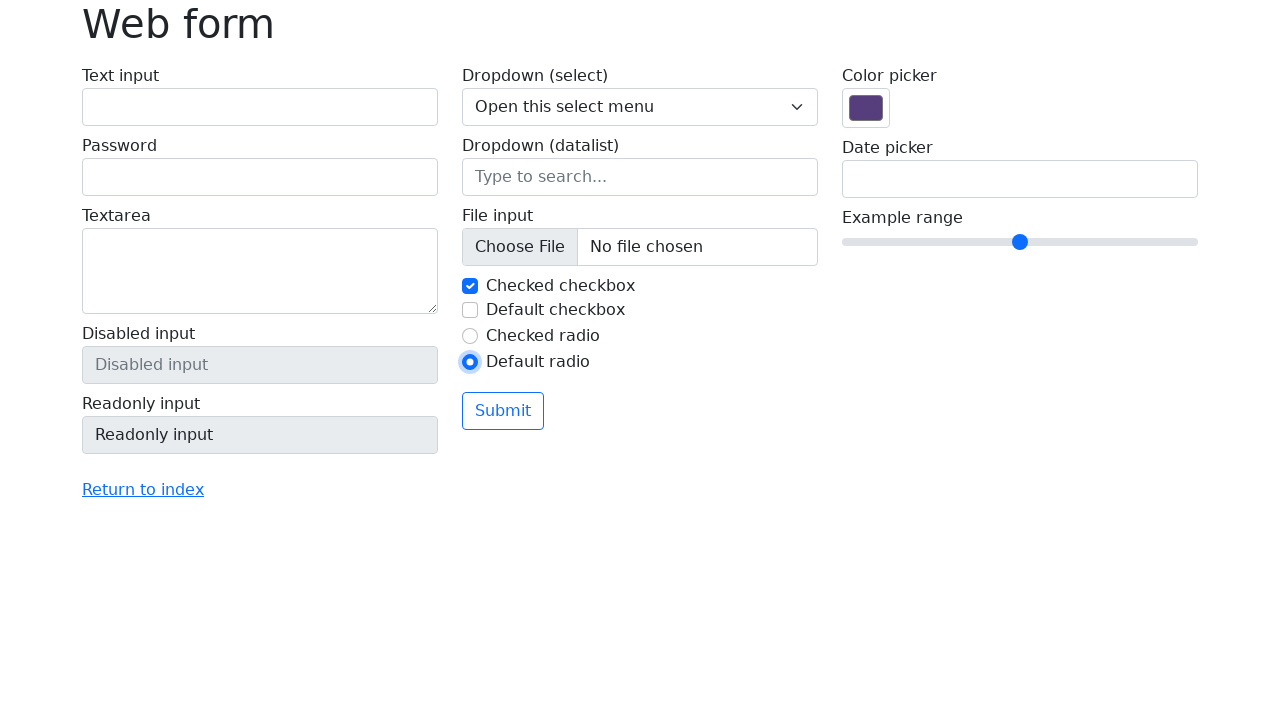

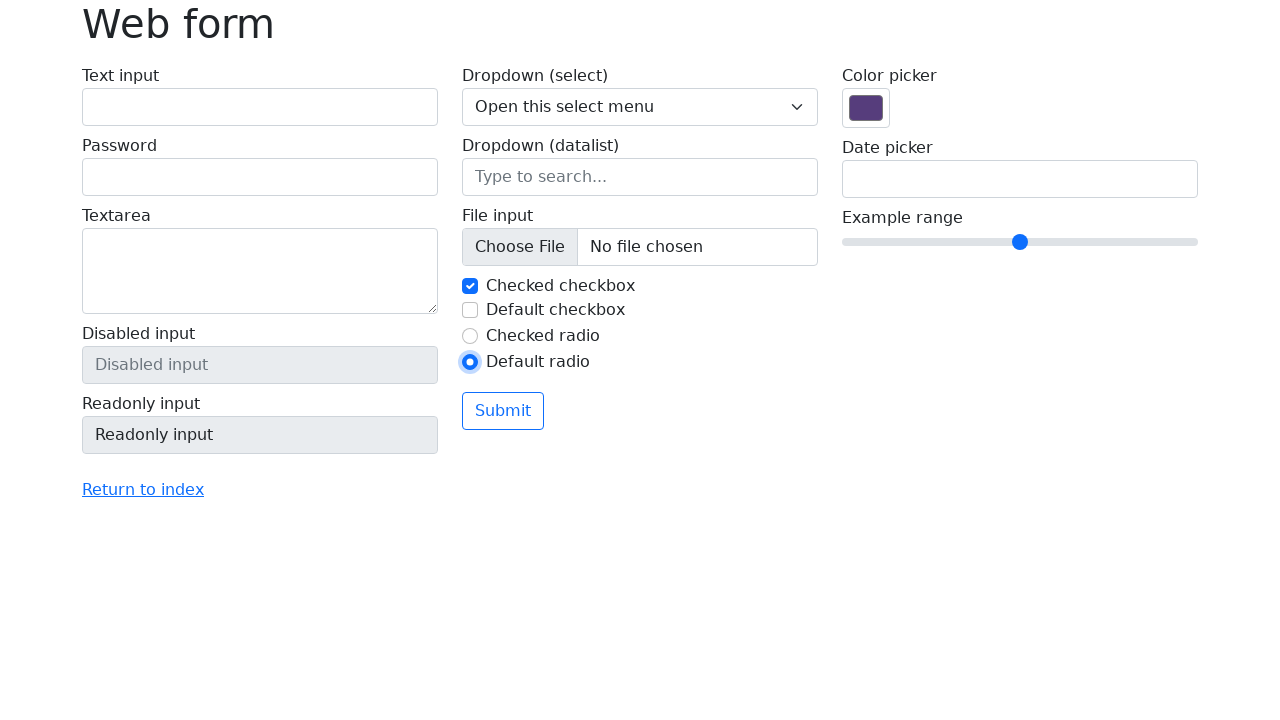